Tests browser alert handling by clicking a confirm button and accepting the alert

Starting URL: https://demoqa.com/

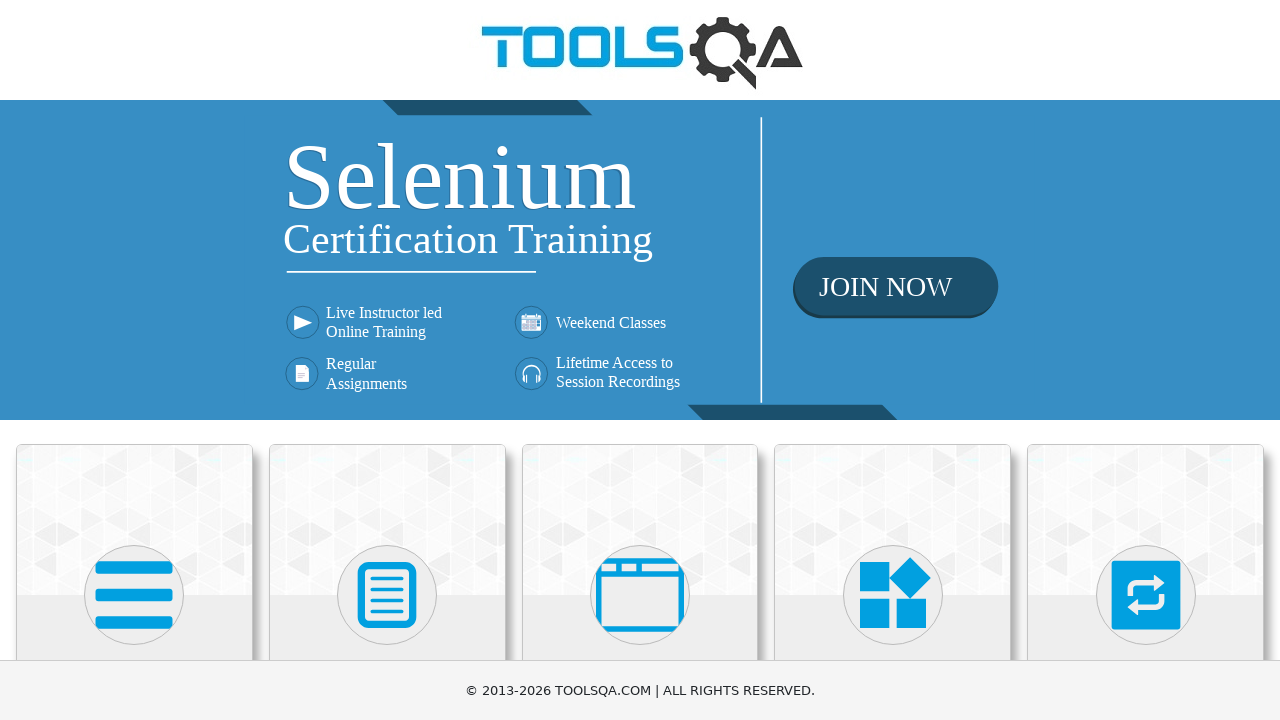

Clicked on Alerts, Frame & Windows section at (640, 360) on xpath=//h5[text()='Alerts, Frame & Windows']
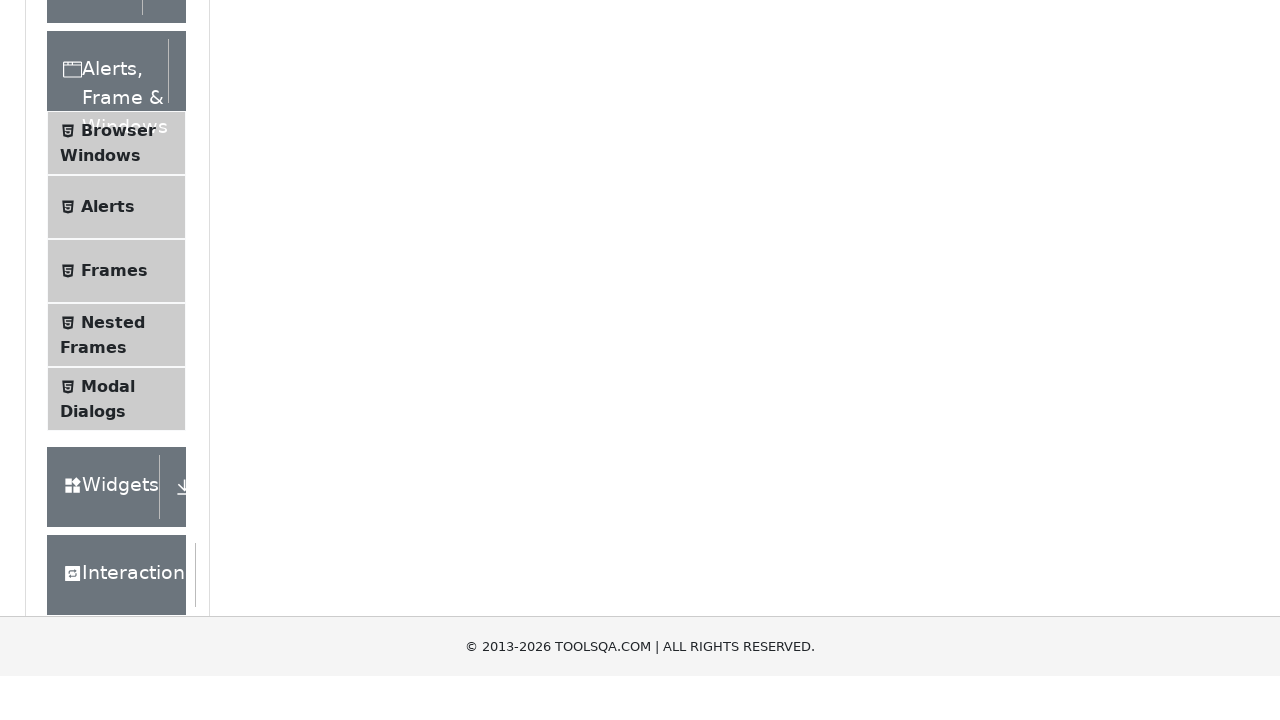

Clicked on Alerts menu item at (116, 501) on (//li[@id='item-1'])[2]
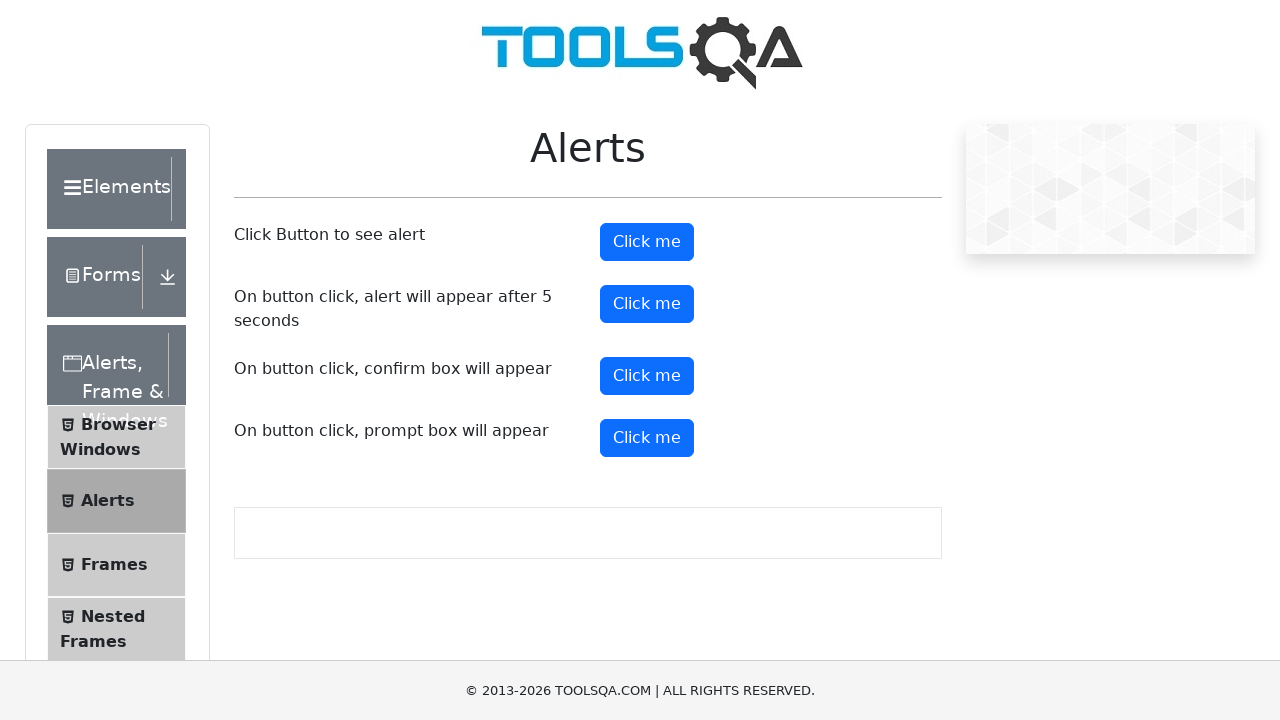

Set up dialog handler to automatically accept alerts
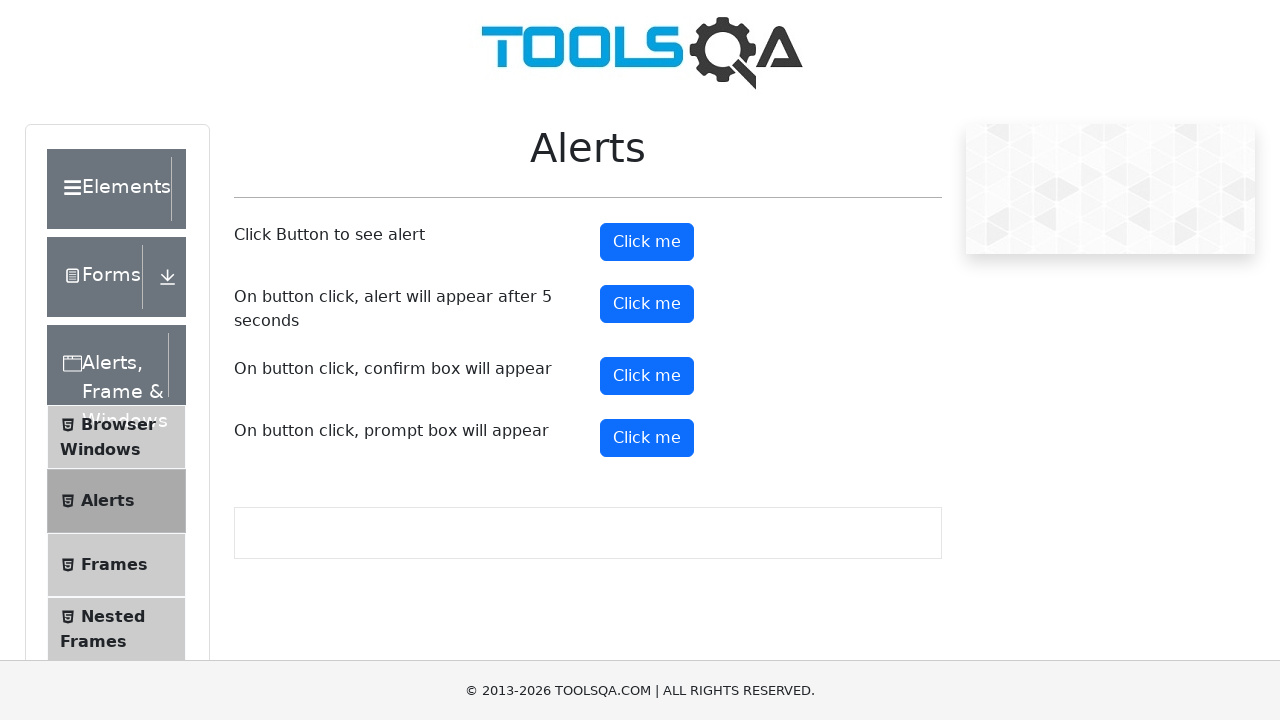

Clicked confirm button to trigger alert at (647, 376) on #confirmButton
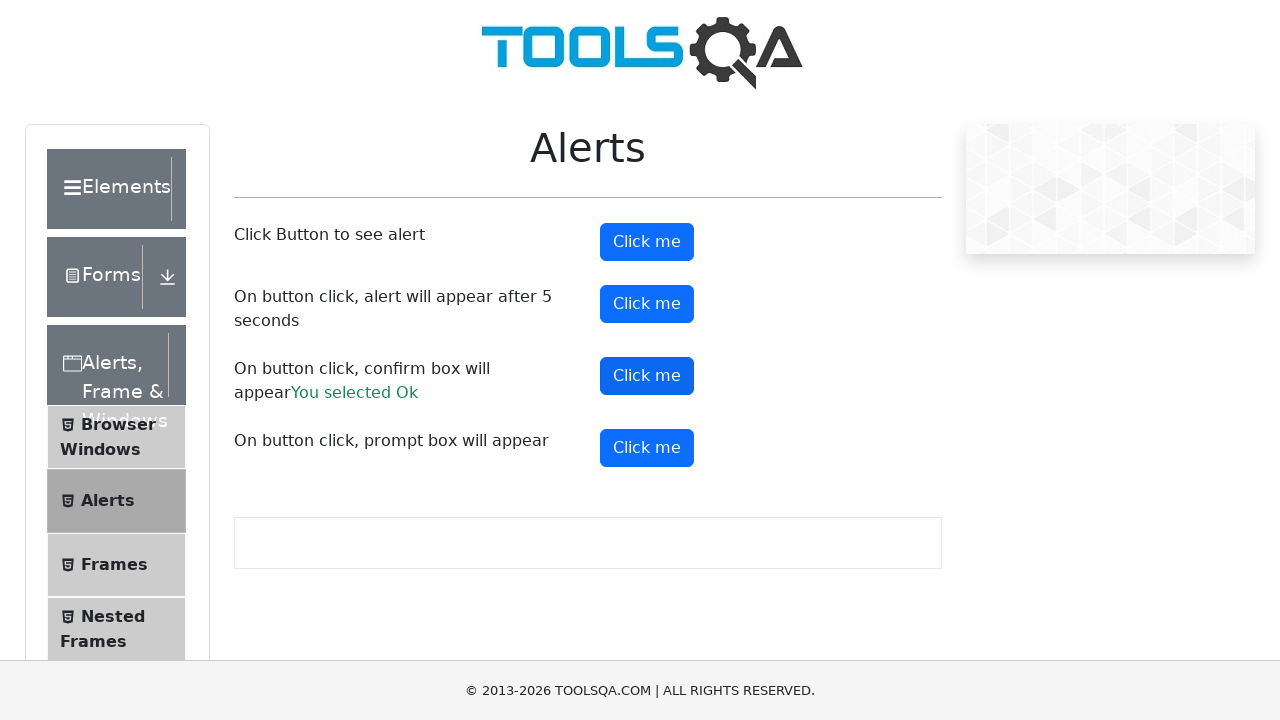

Alert was accepted and result text appeared
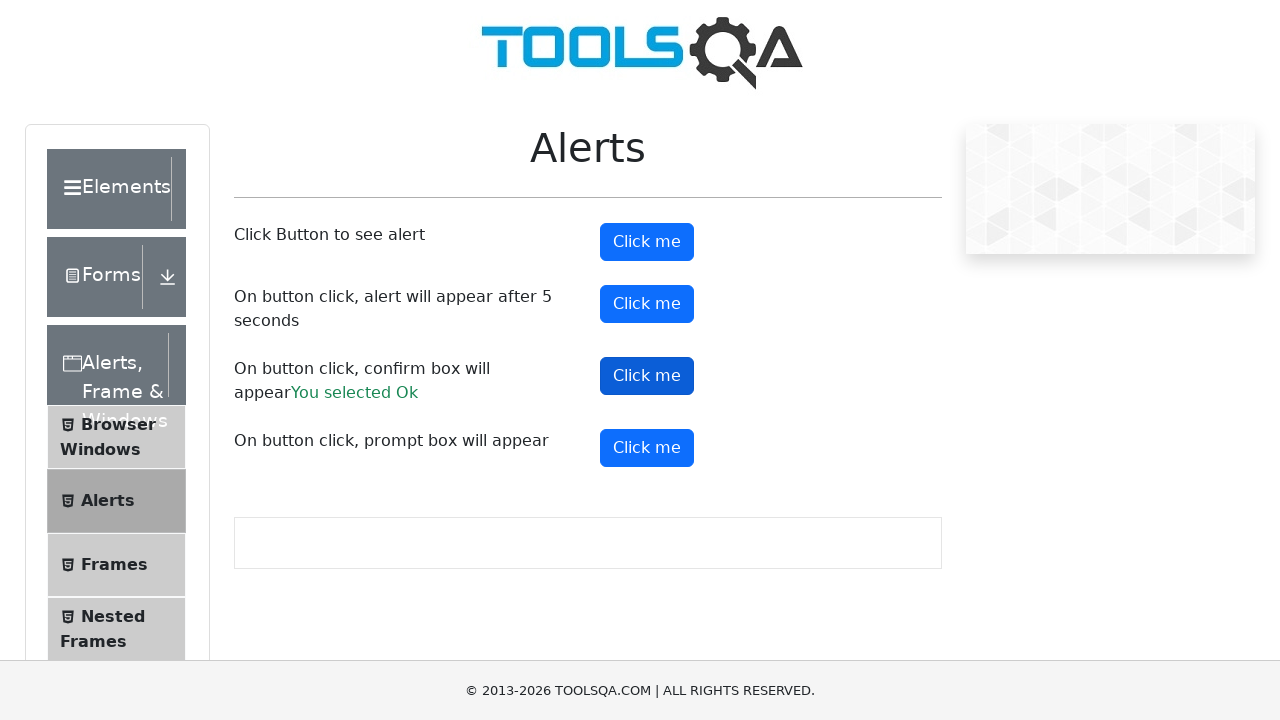

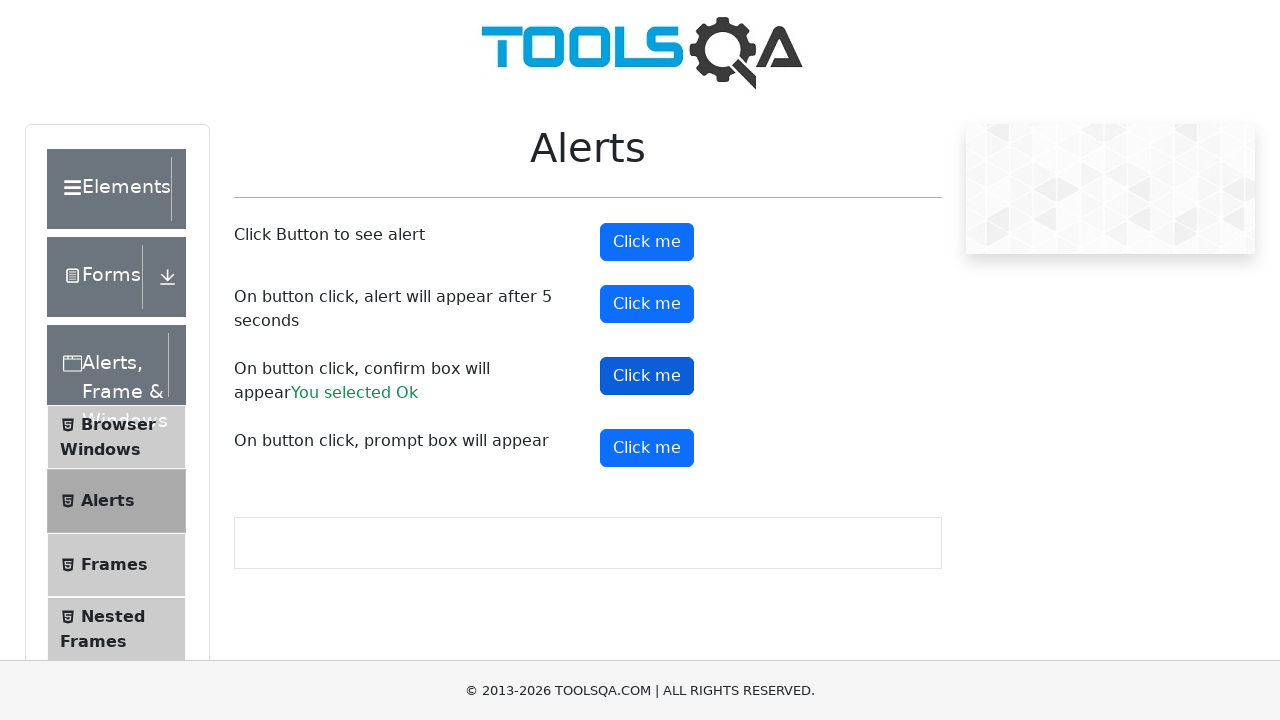